Tests modal functionality by clicking a button to open a modal dialog, then clicking the close button to dismiss it.

Starting URL: https://formy-project.herokuapp.com/modal

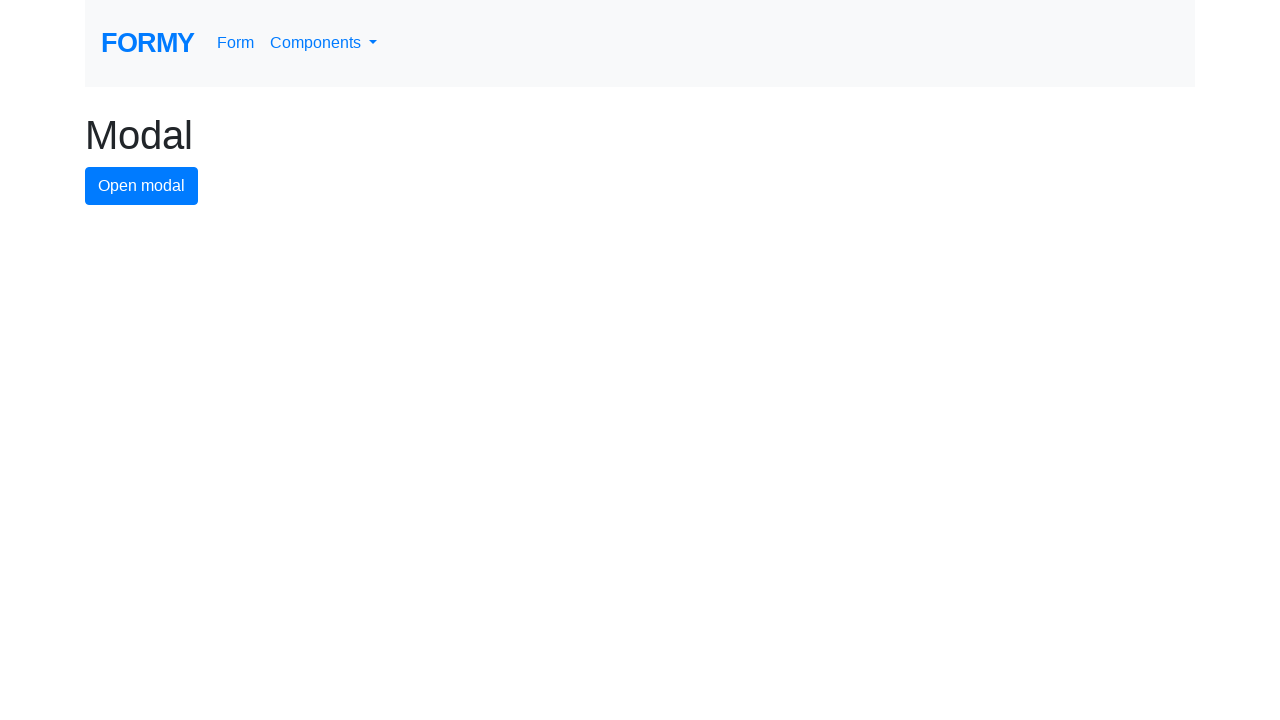

Clicked modal button to open the modal dialog at (142, 186) on #modal-button
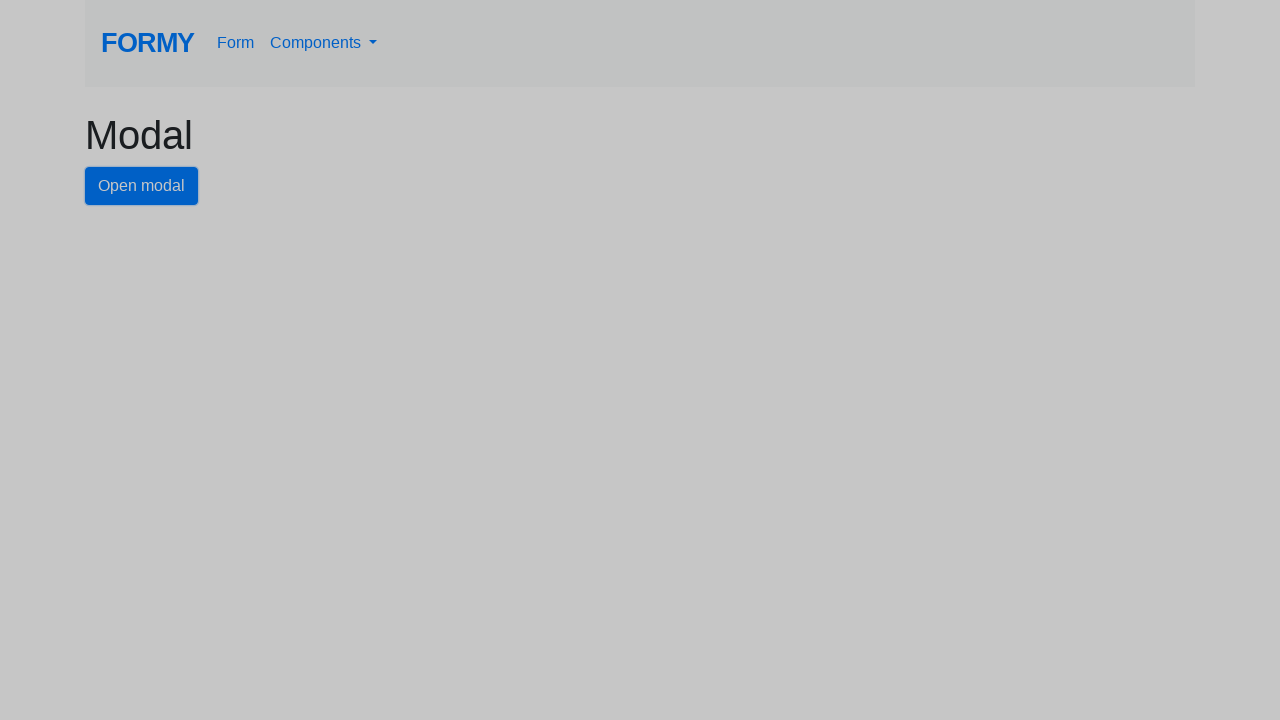

Modal dialog appeared with close button visible
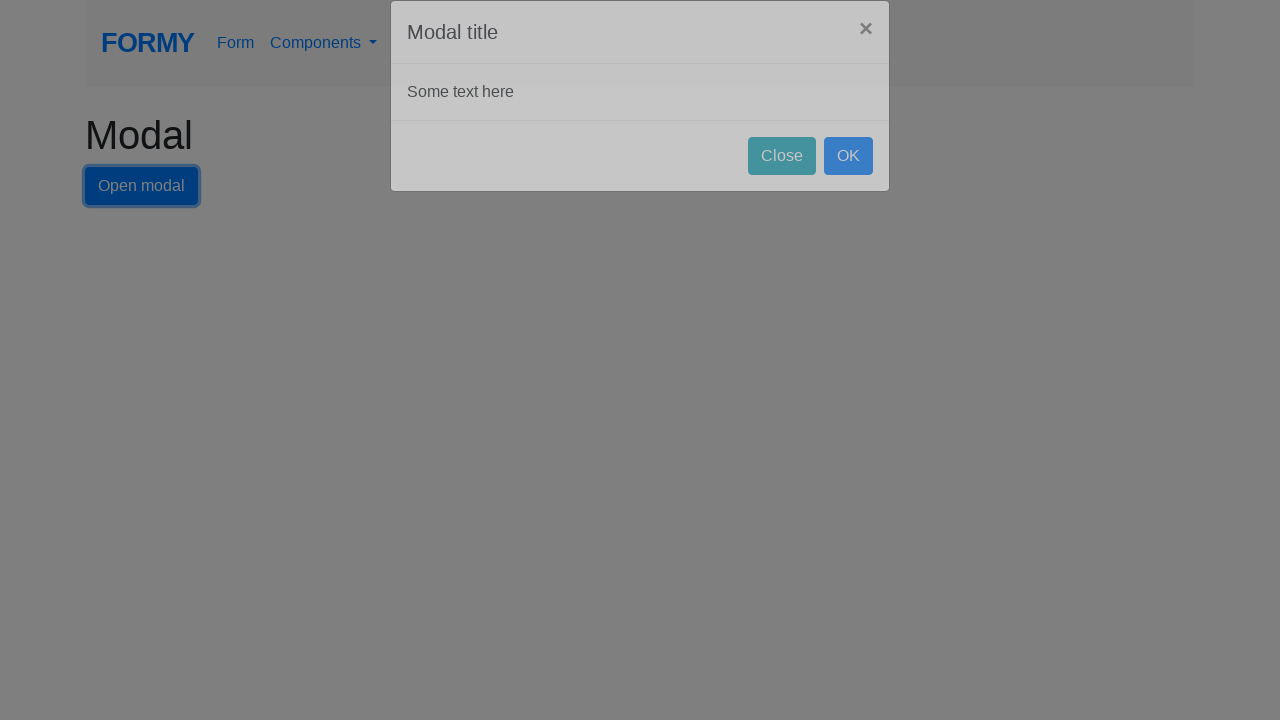

Executed JavaScript to click the close button and dismiss the modal
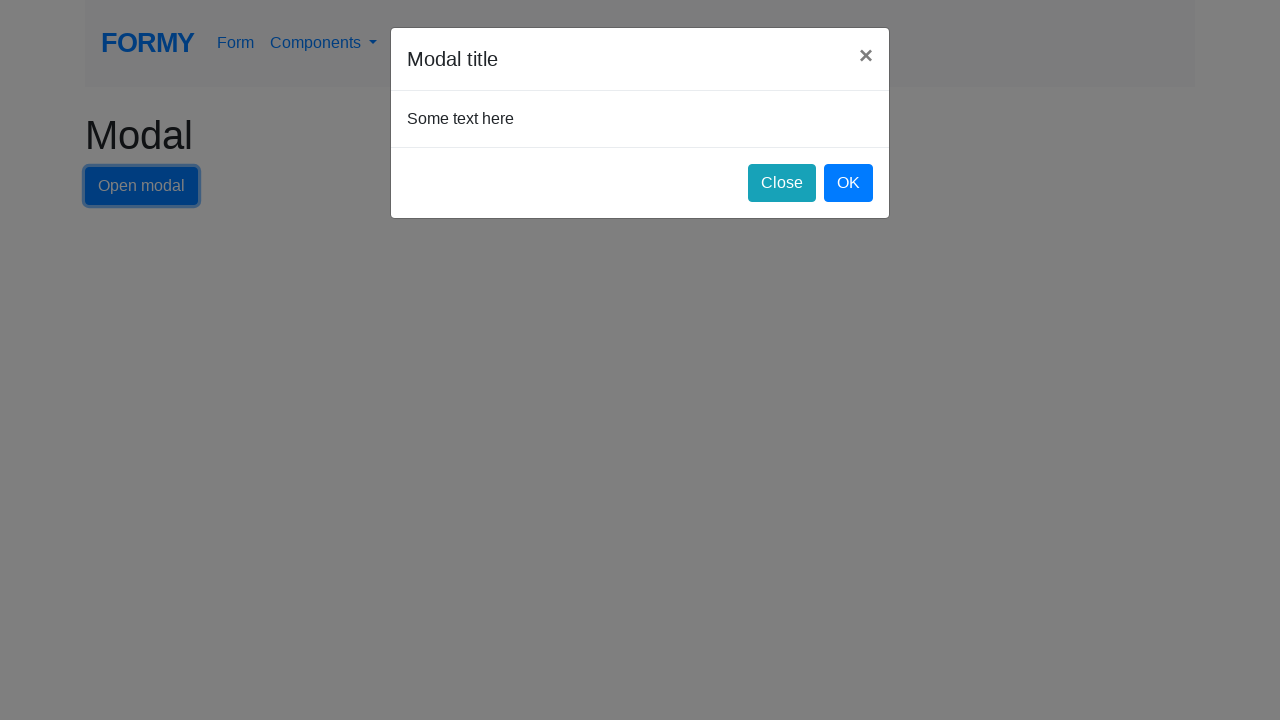

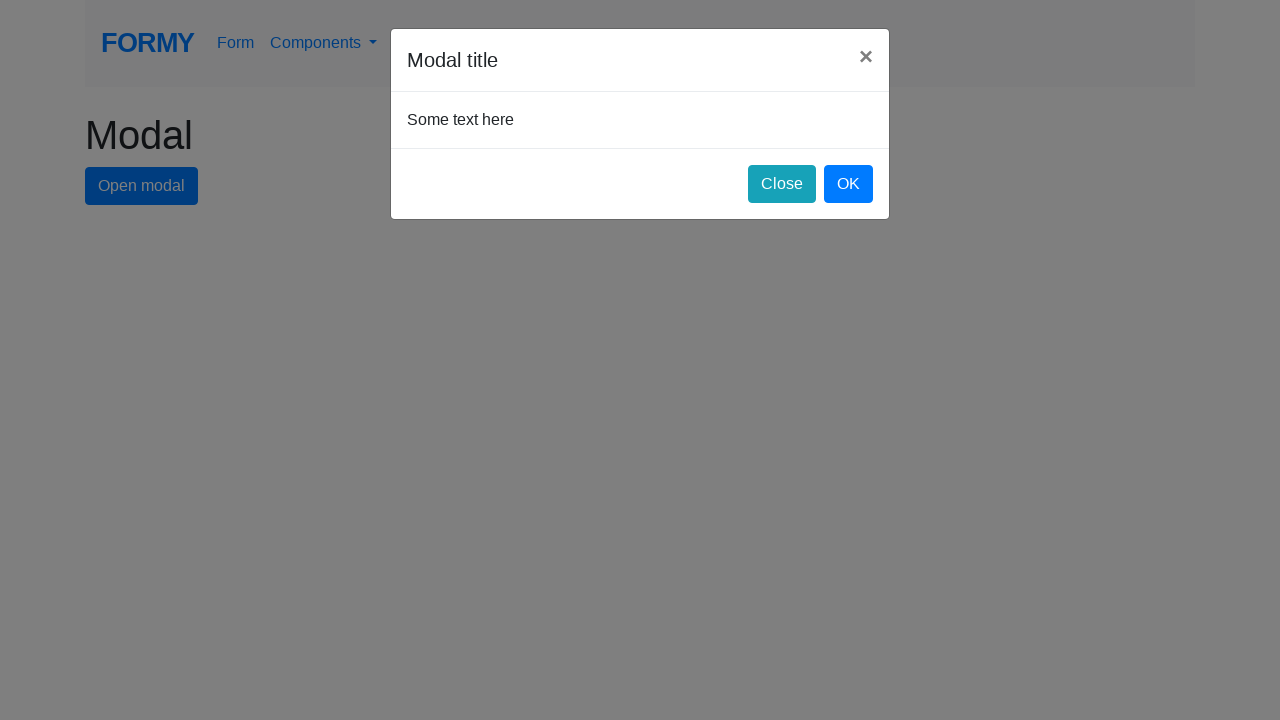